Tests a demo registration form by filling in the first two input fields (likely first name and last name) with test data.

Starting URL: https://skptricks.github.io/learncoding/selenium-demo/login%20registration%20page/Register.html

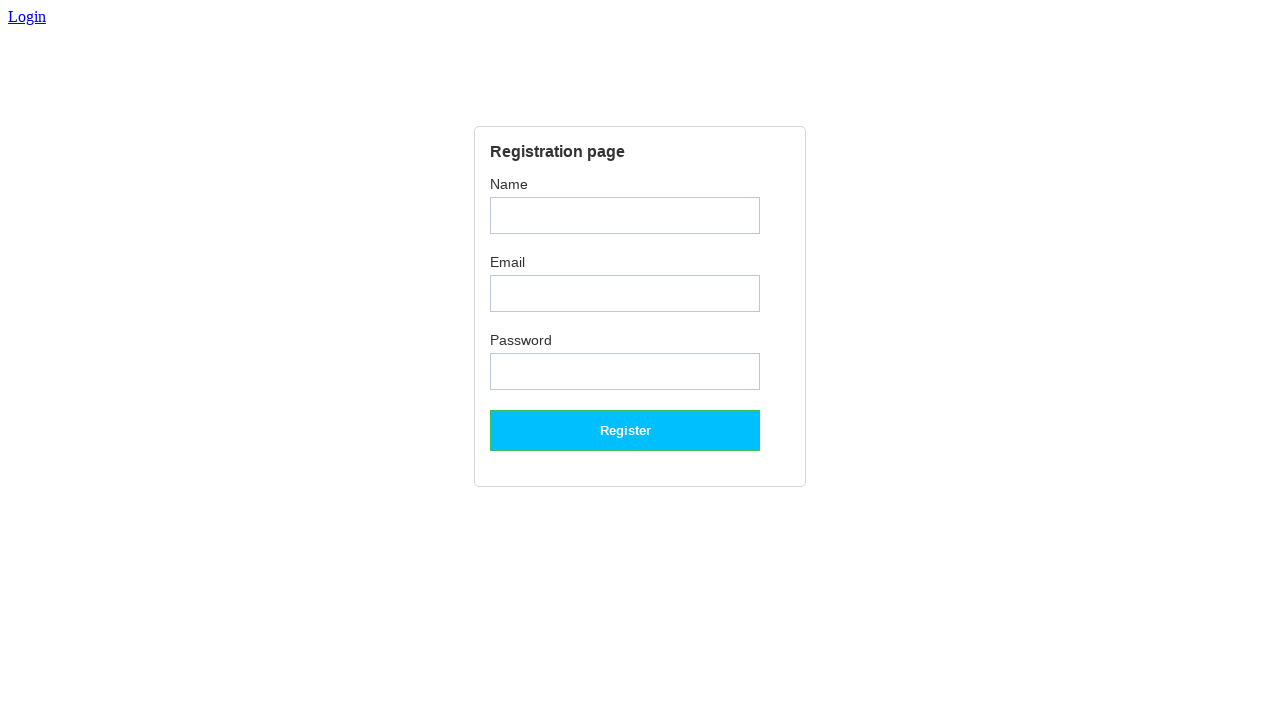

Navigated to demo registration form page
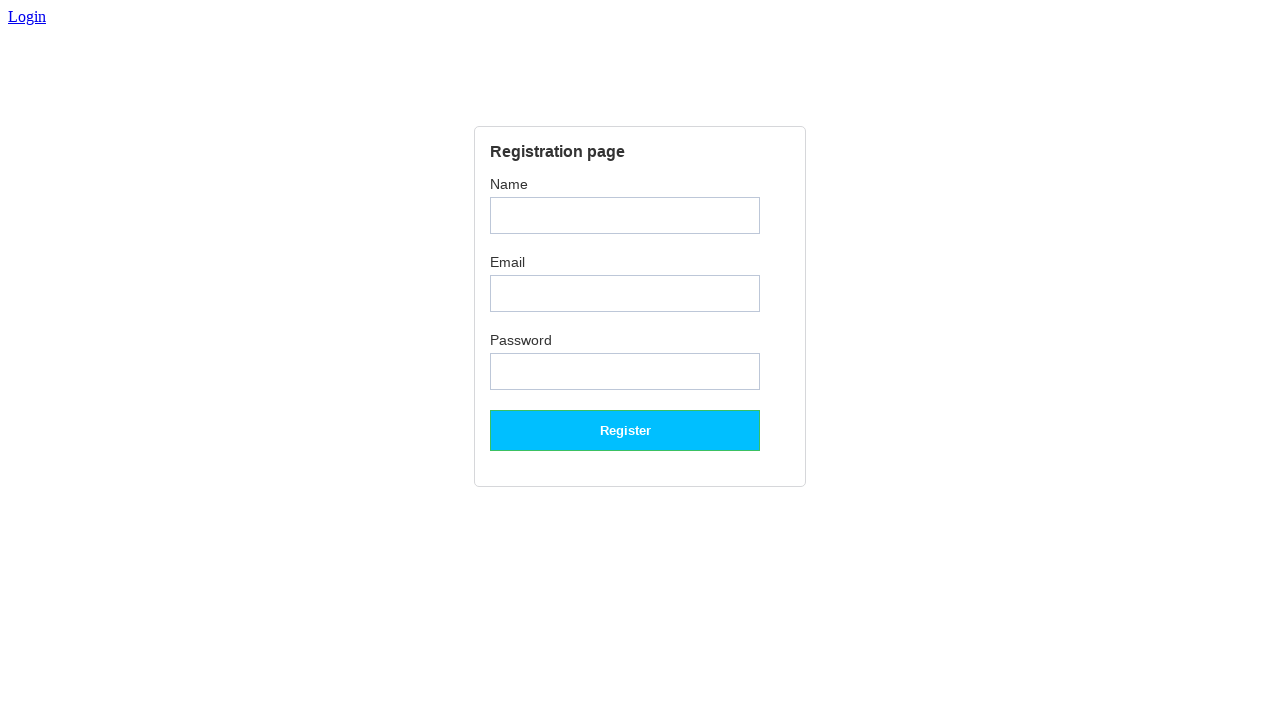

Filled first name field with 'Marcus' on form input:nth-of-type(1)
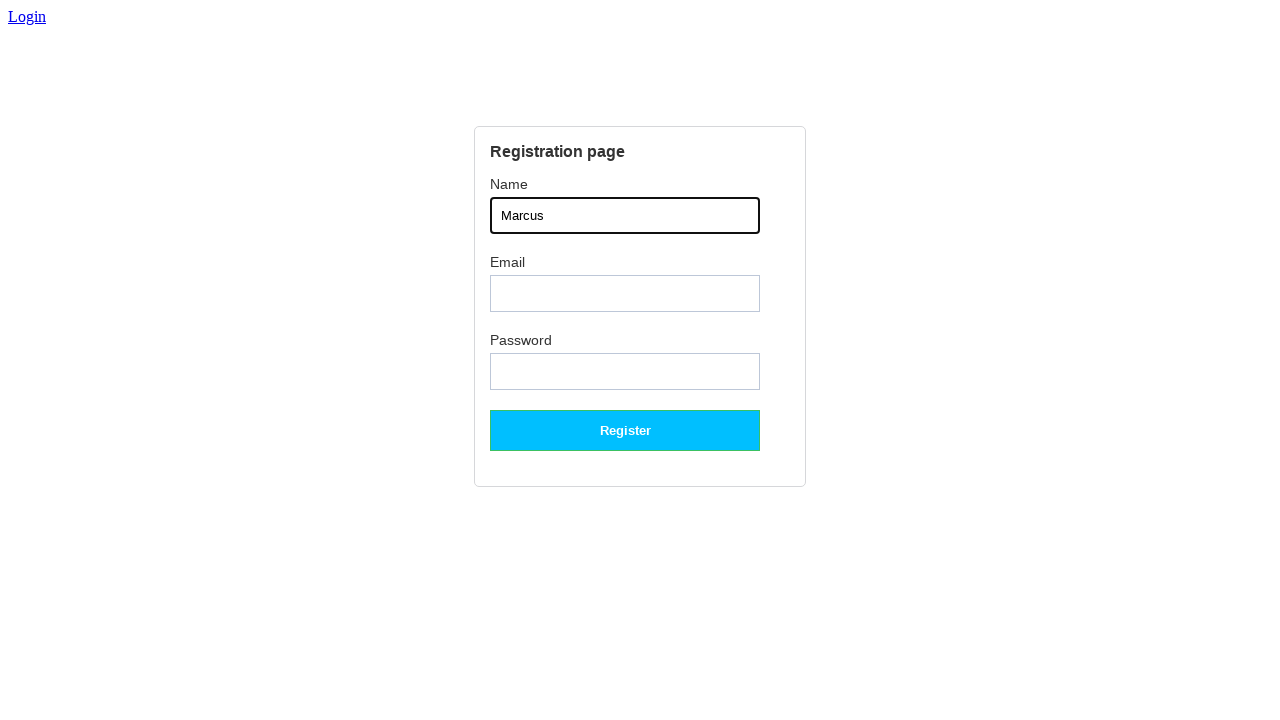

Filled last name field with 'Thompson' on form input:nth-of-type(2)
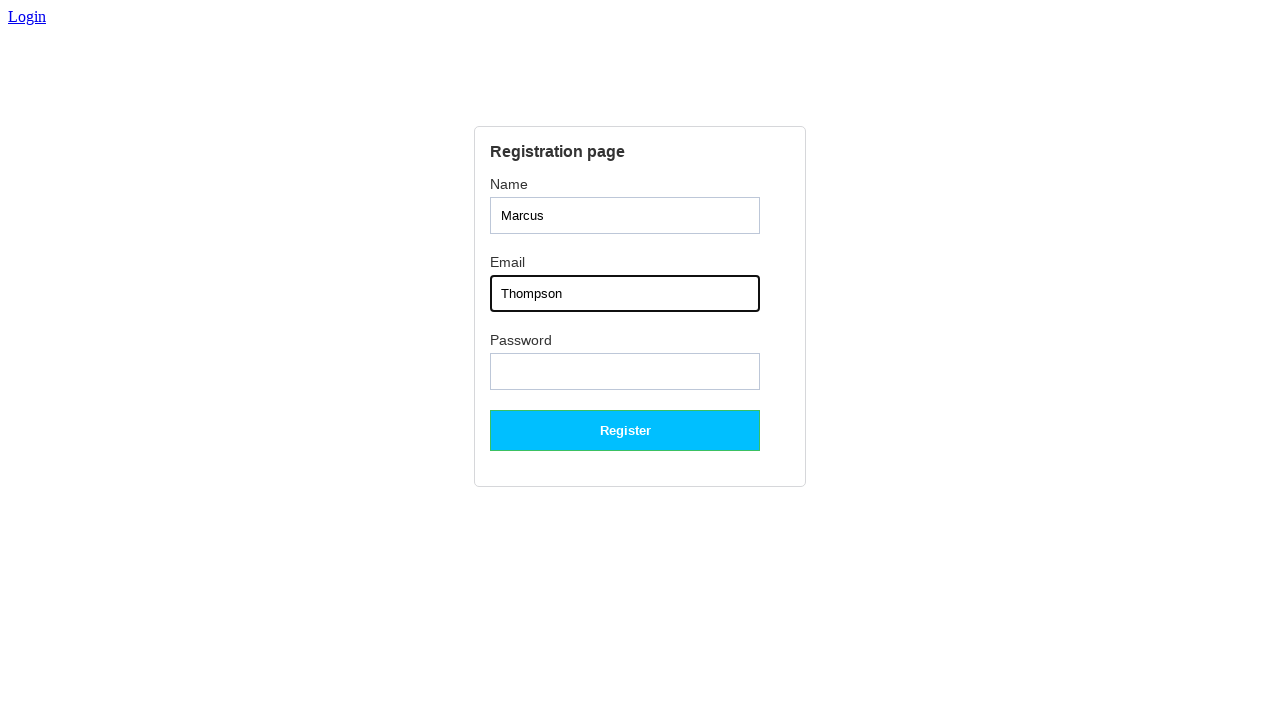

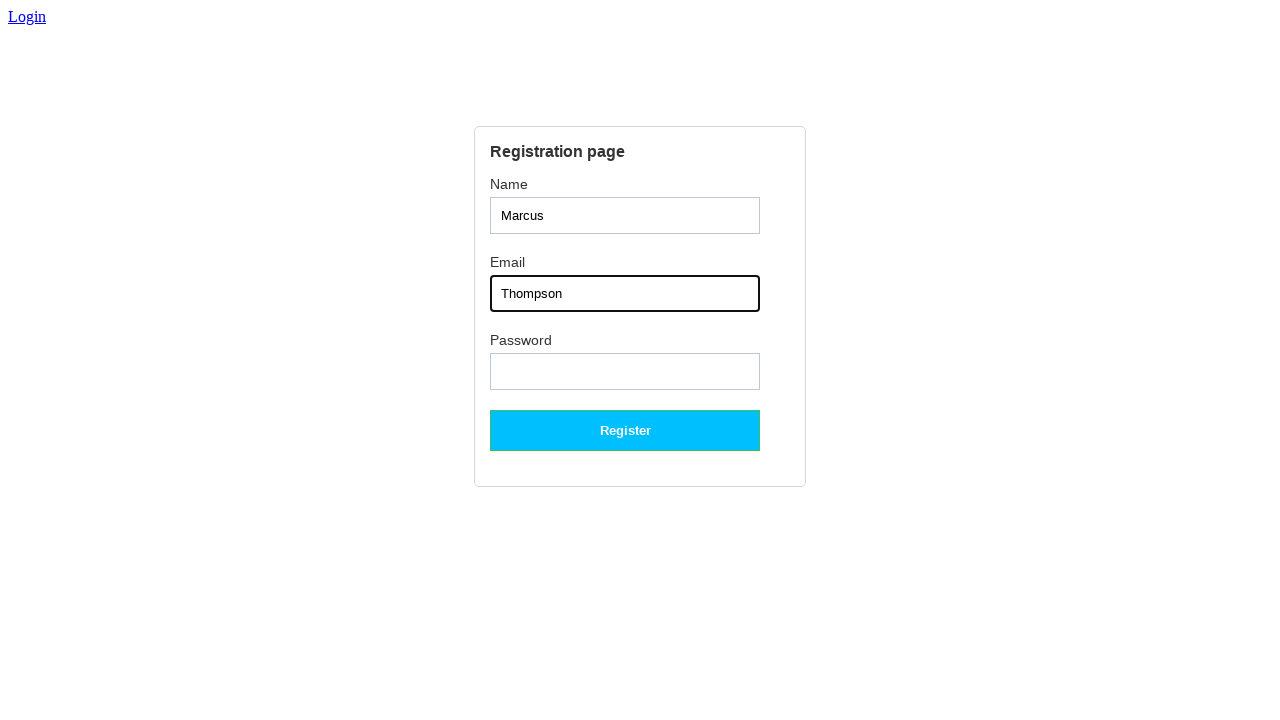